Navigates to the WebdriverIO homepage and clicks on the API link in the navigation

Starting URL: https://webdriver.io

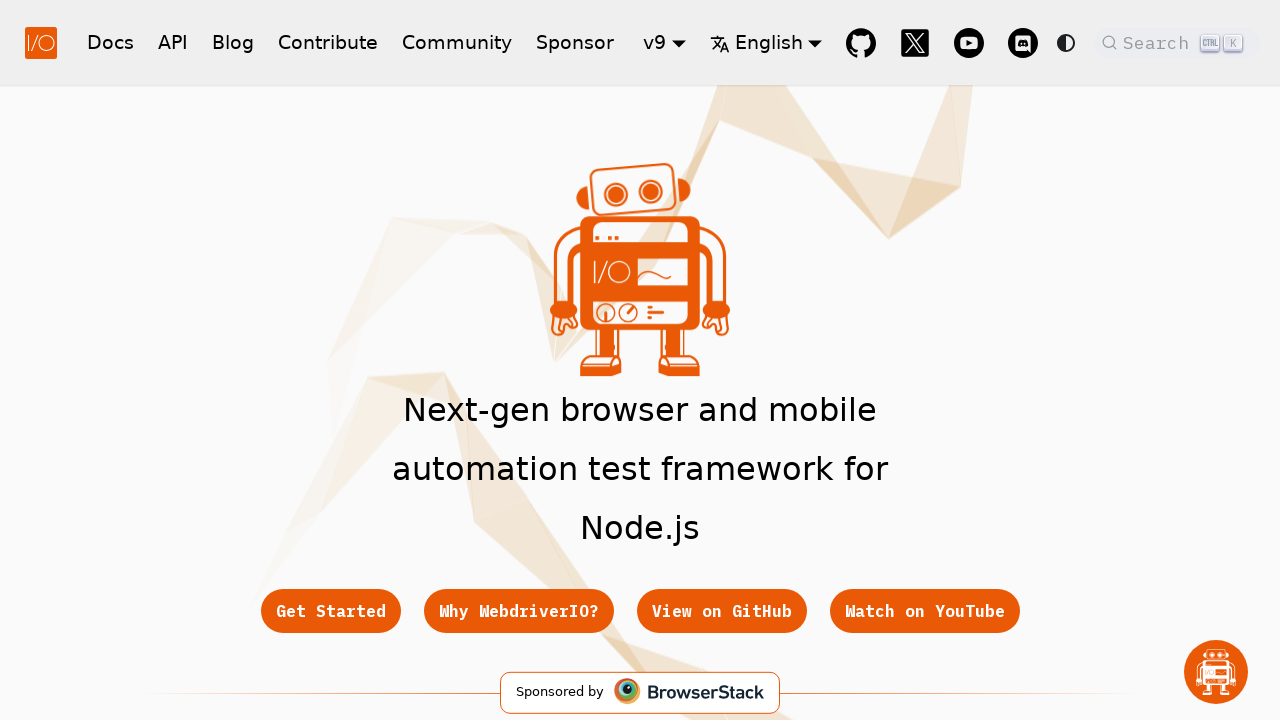

Navigated to WebdriverIO homepage
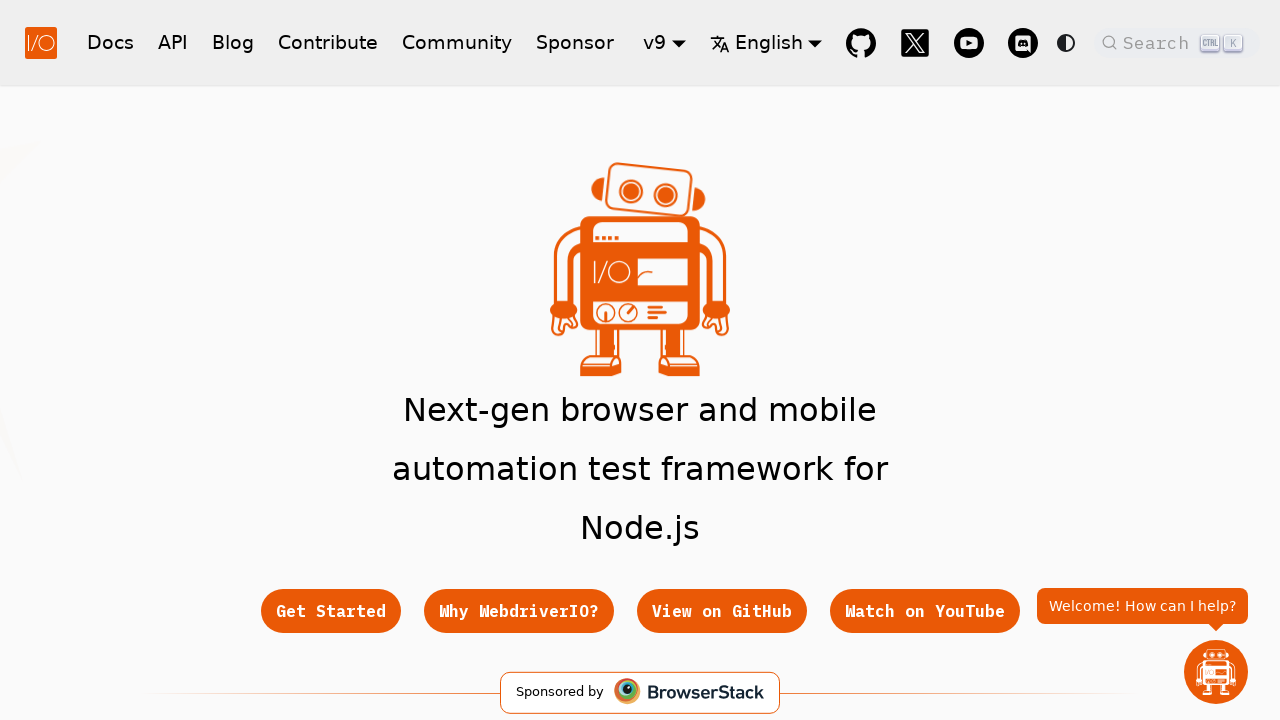

Clicked on the API link in the navigation at (173, 42) on a:text('API')
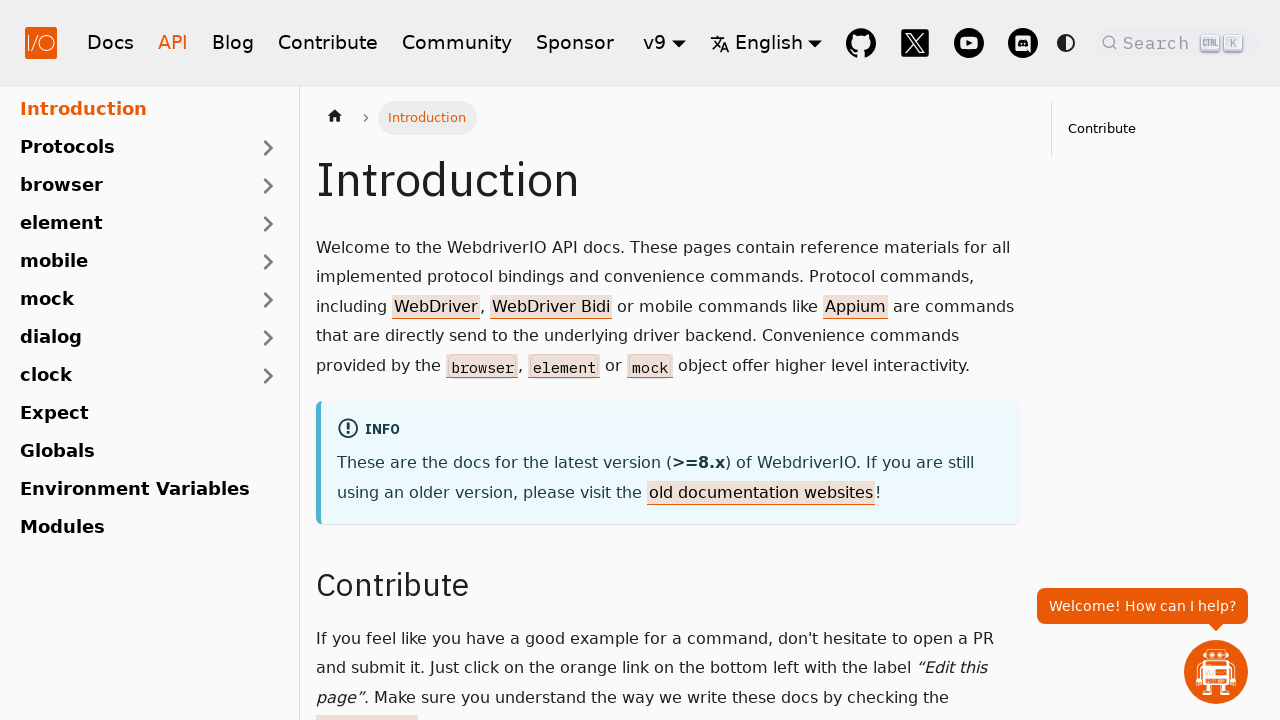

Waited for page to load completely
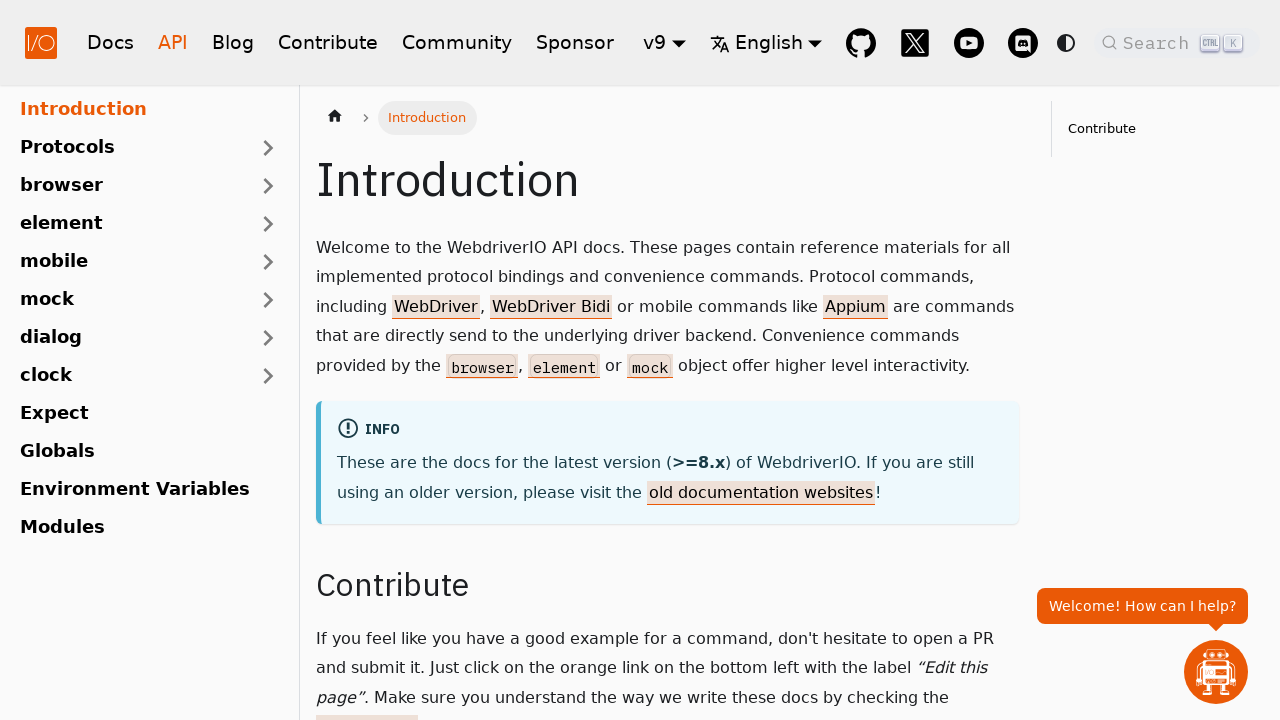

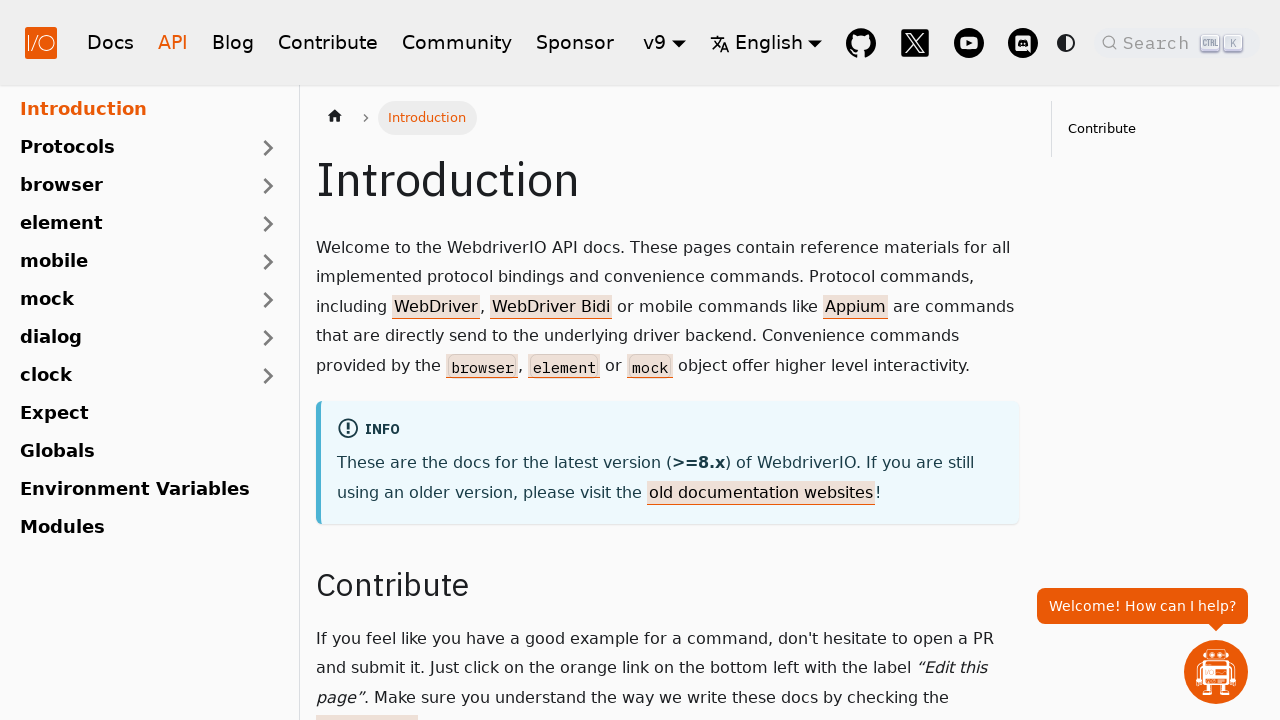